Tests sorting the Due column in descending order by clicking the column header twice and verifying the values are sorted in reverse order

Starting URL: http://the-internet.herokuapp.com/tables

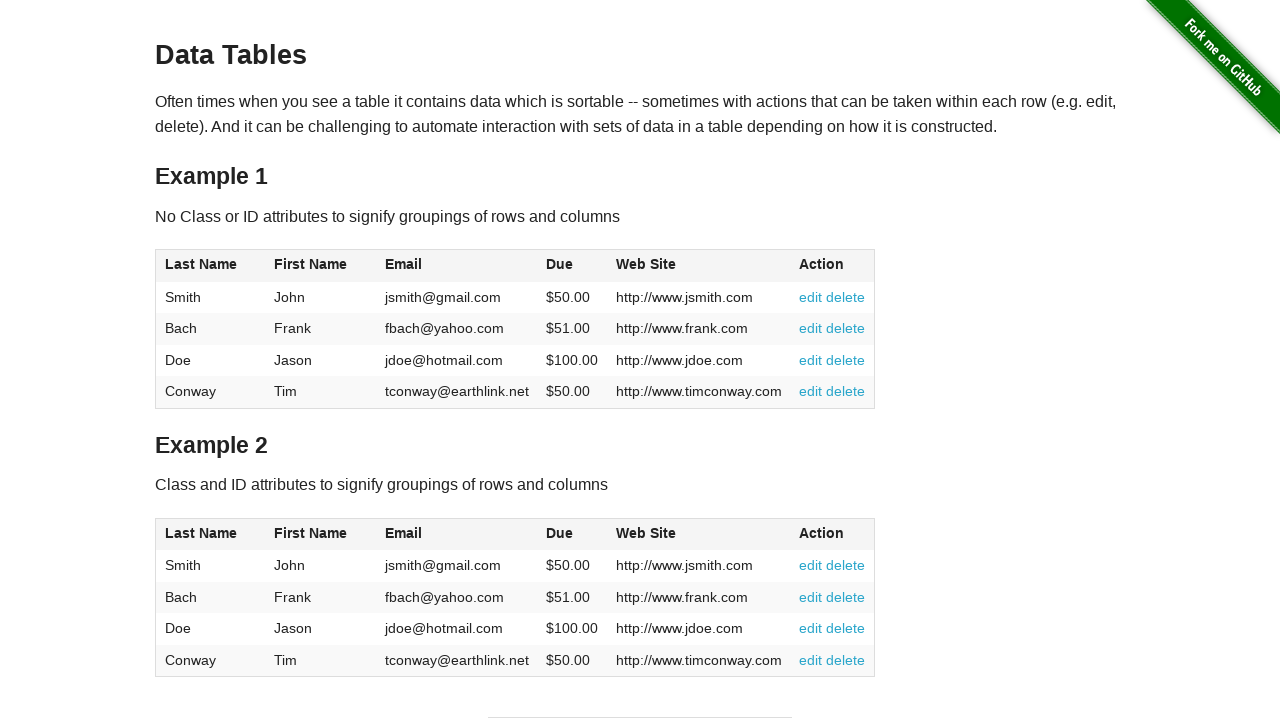

Clicked Due column header first time for ascending sort at (572, 266) on #table1 thead tr th:nth-child(4)
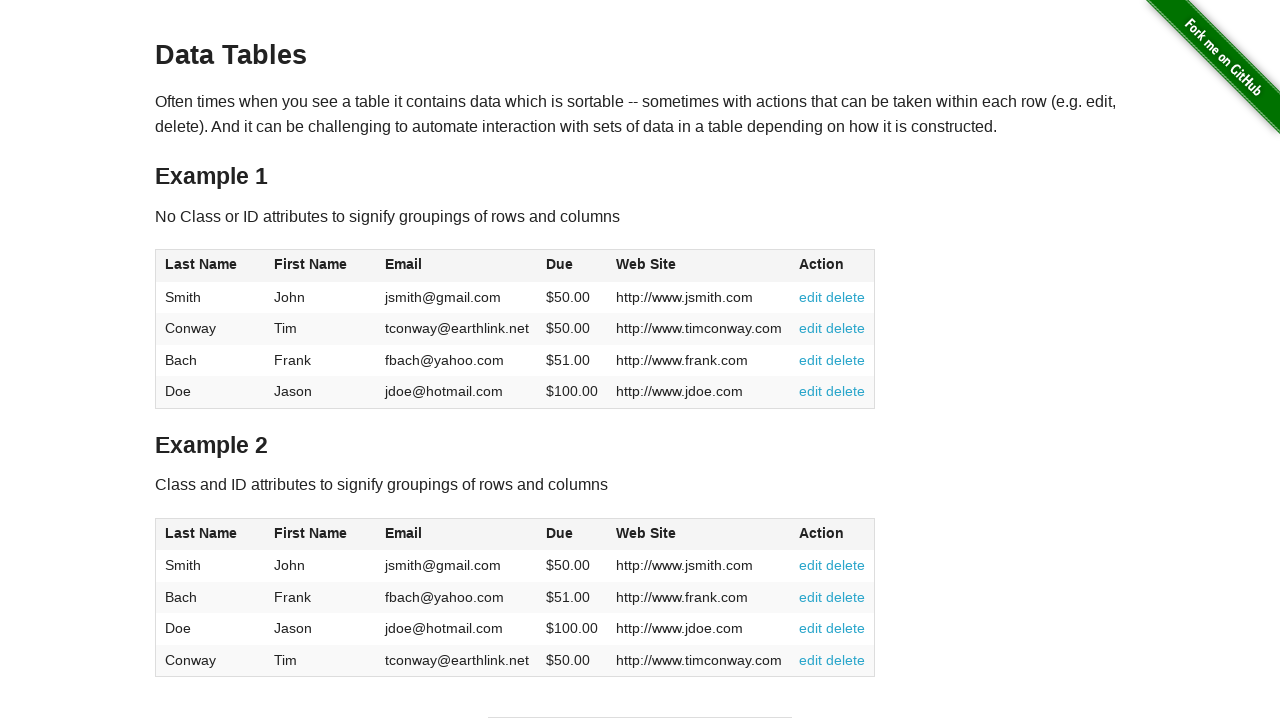

Clicked Due column header second time for descending sort at (572, 266) on #table1 thead tr th:nth-child(4)
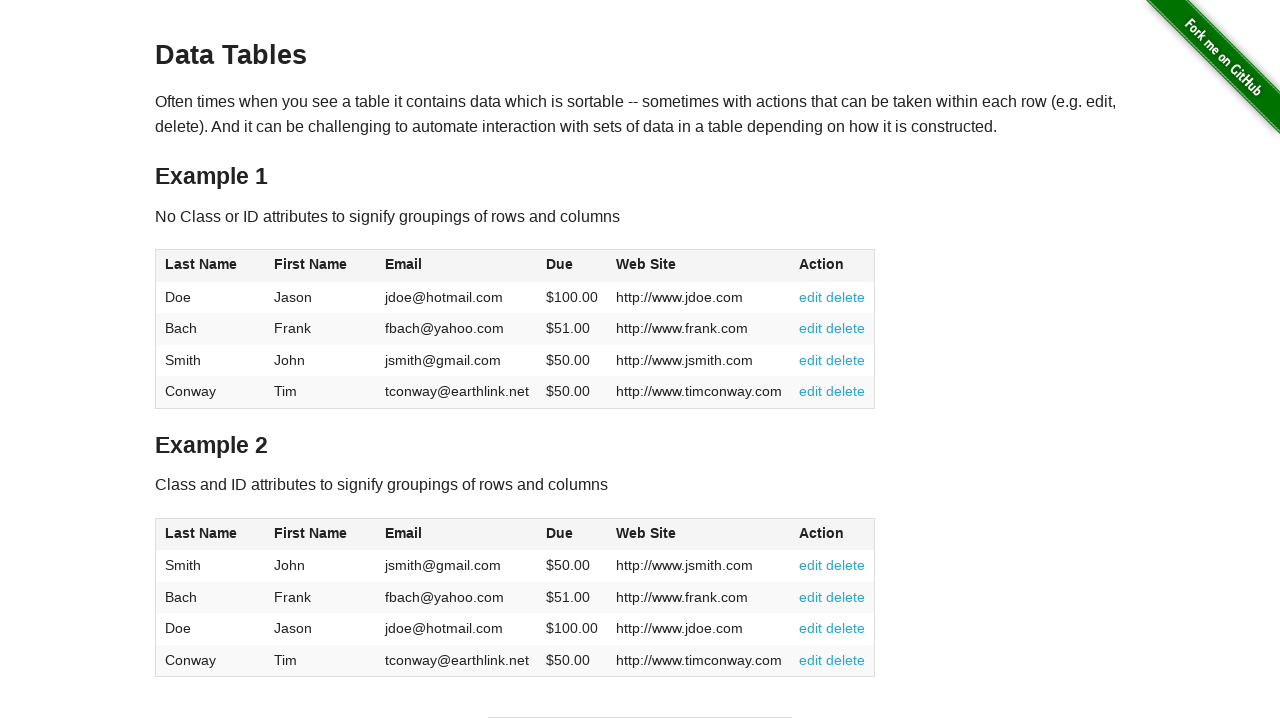

Due column values loaded and are present in the table
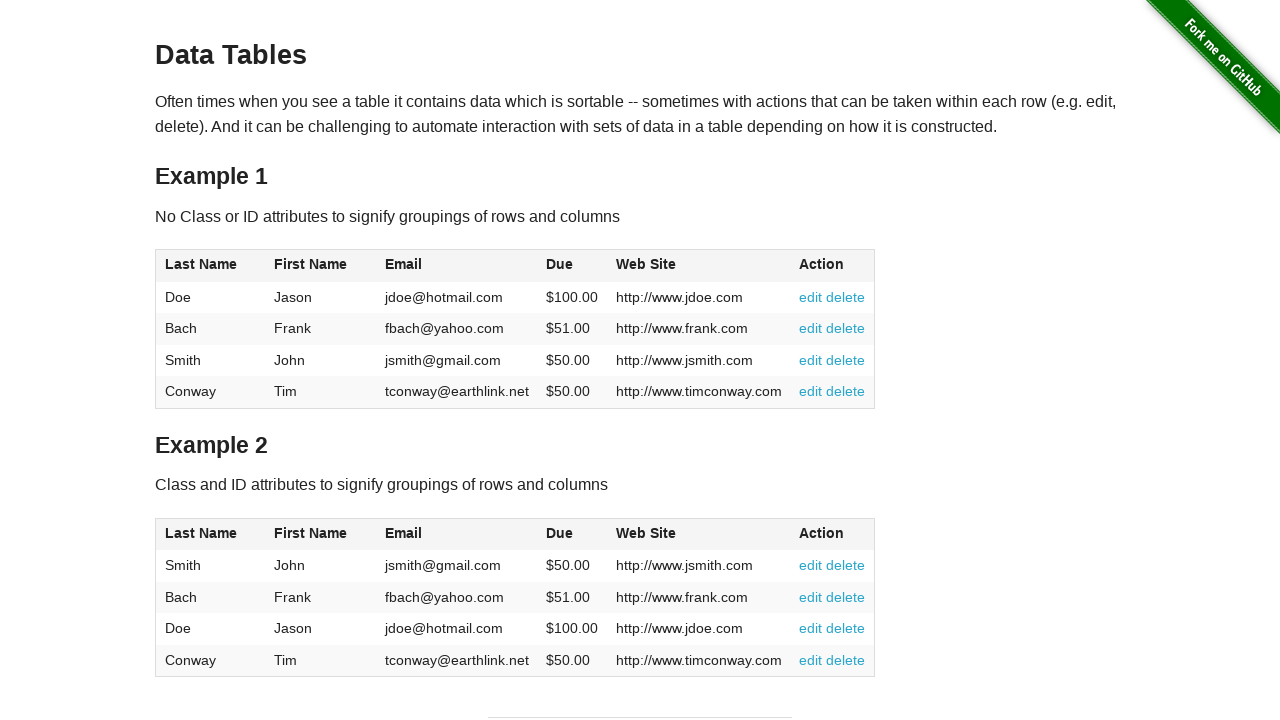

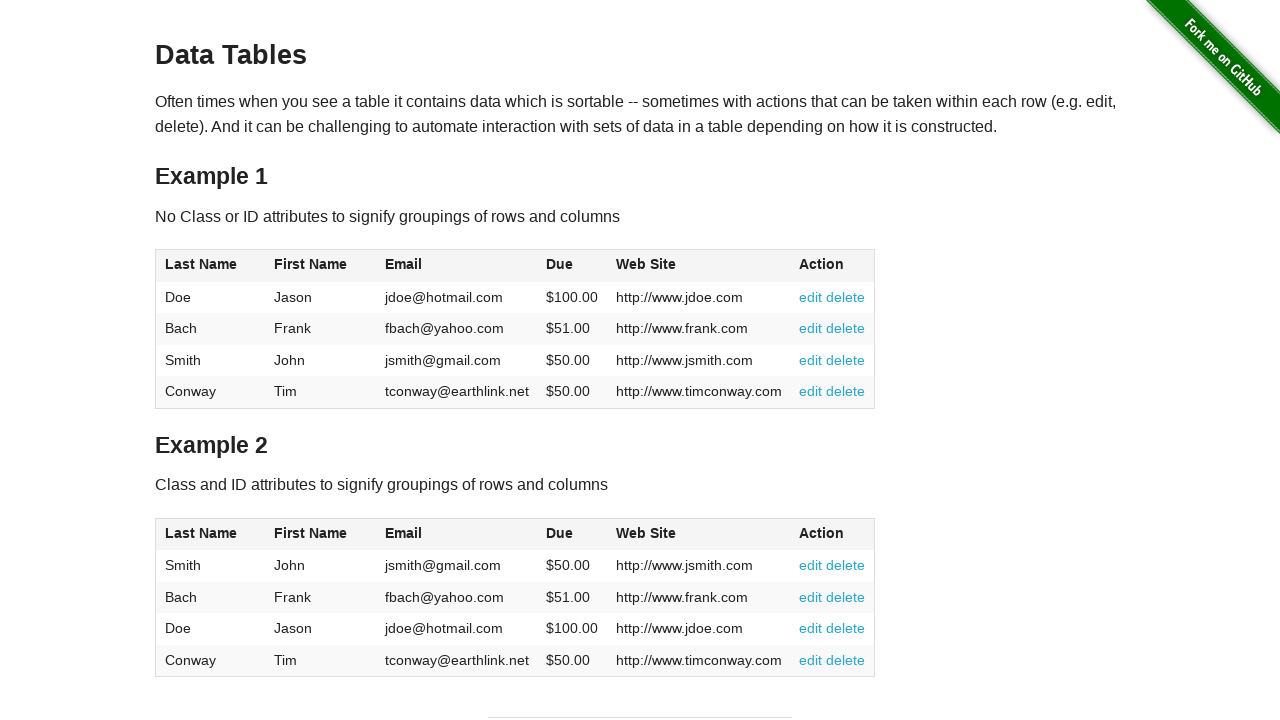